Tests window handling using reusable methods by clicking a link that opens a new tab, switching to that tab, and verifying its title is "New Window"

Starting URL: https://the-internet.herokuapp.com/windows

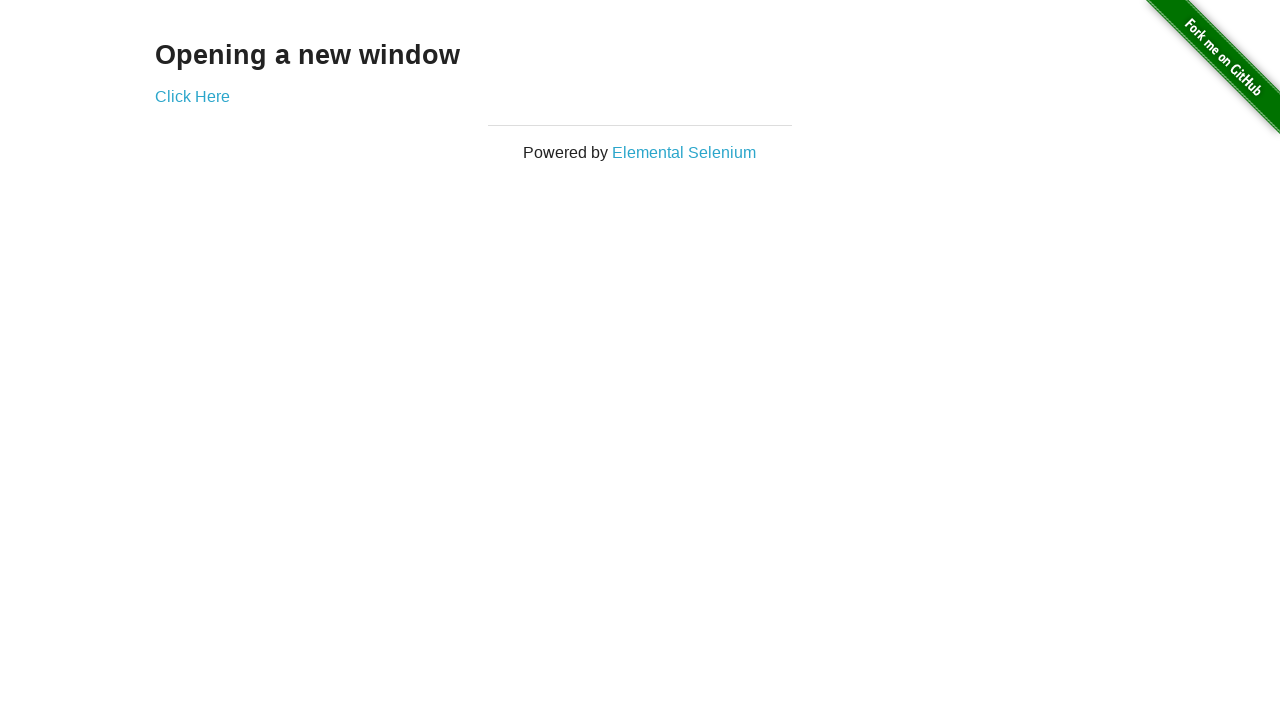

Waited 3 seconds for page to be ready
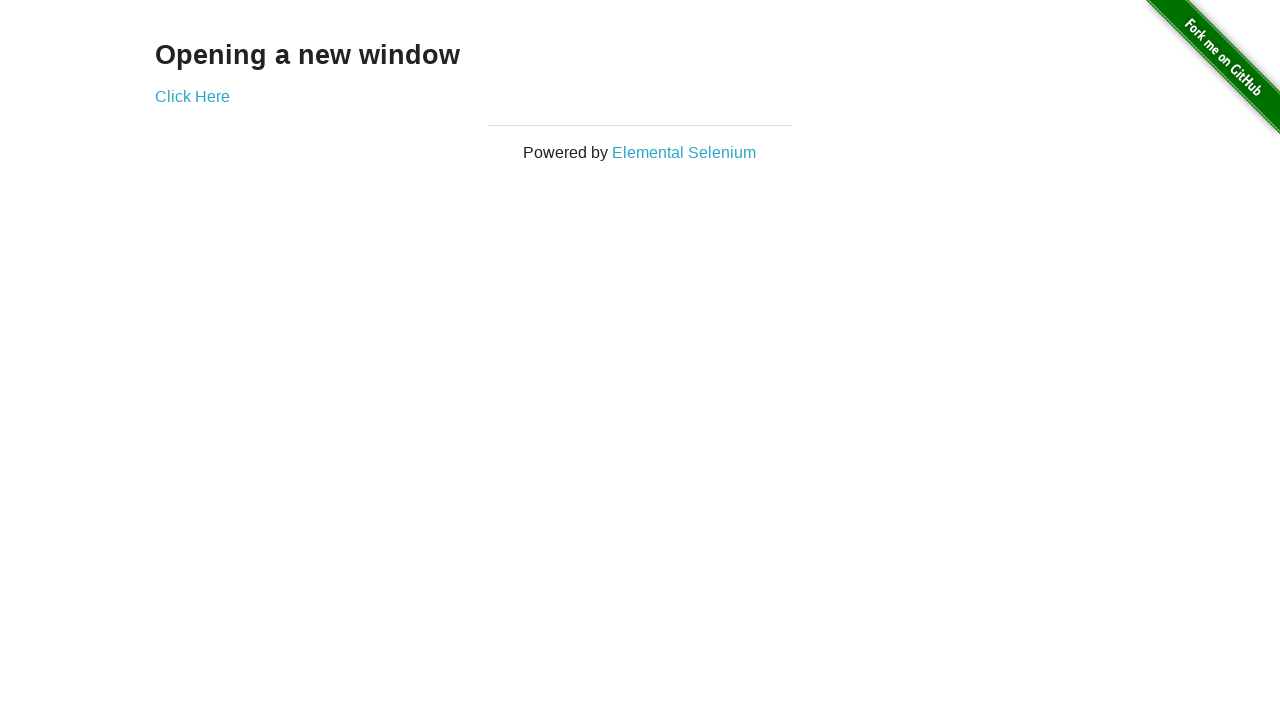

Clicked 'Click Here' link to open new tab at (192, 96) on xpath=//*[text()='Click Here']
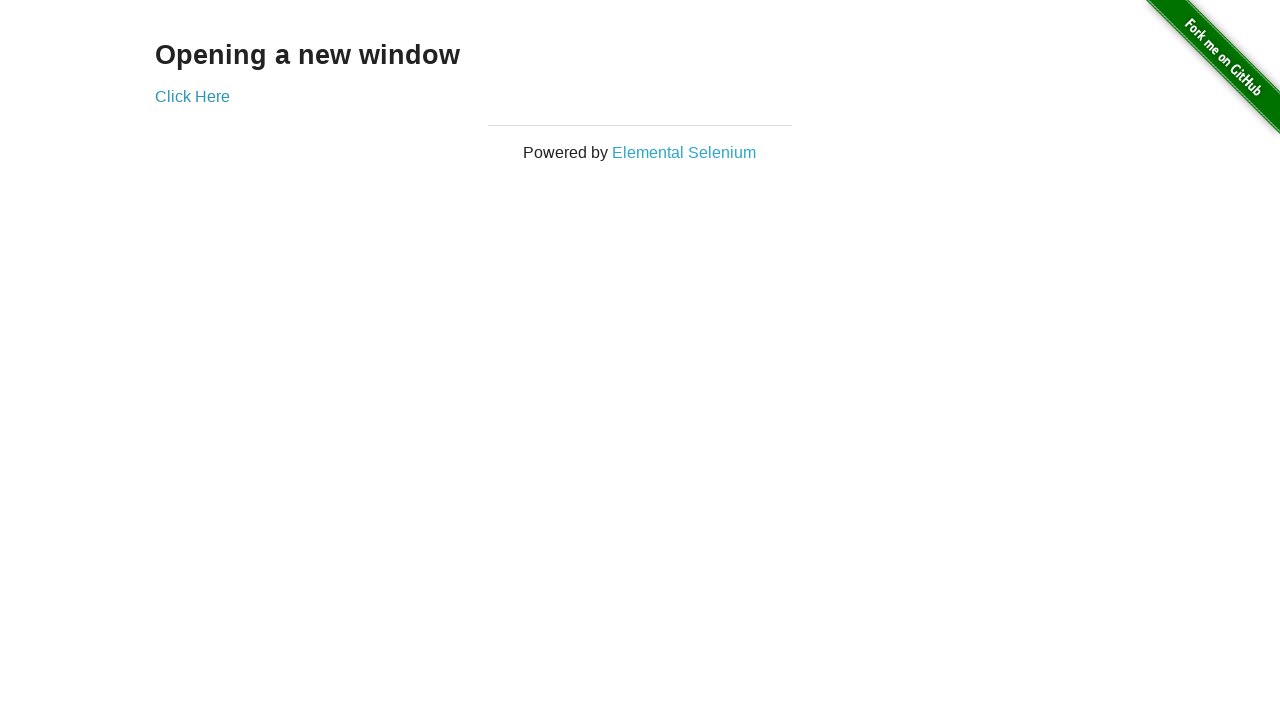

Captured new page object from context
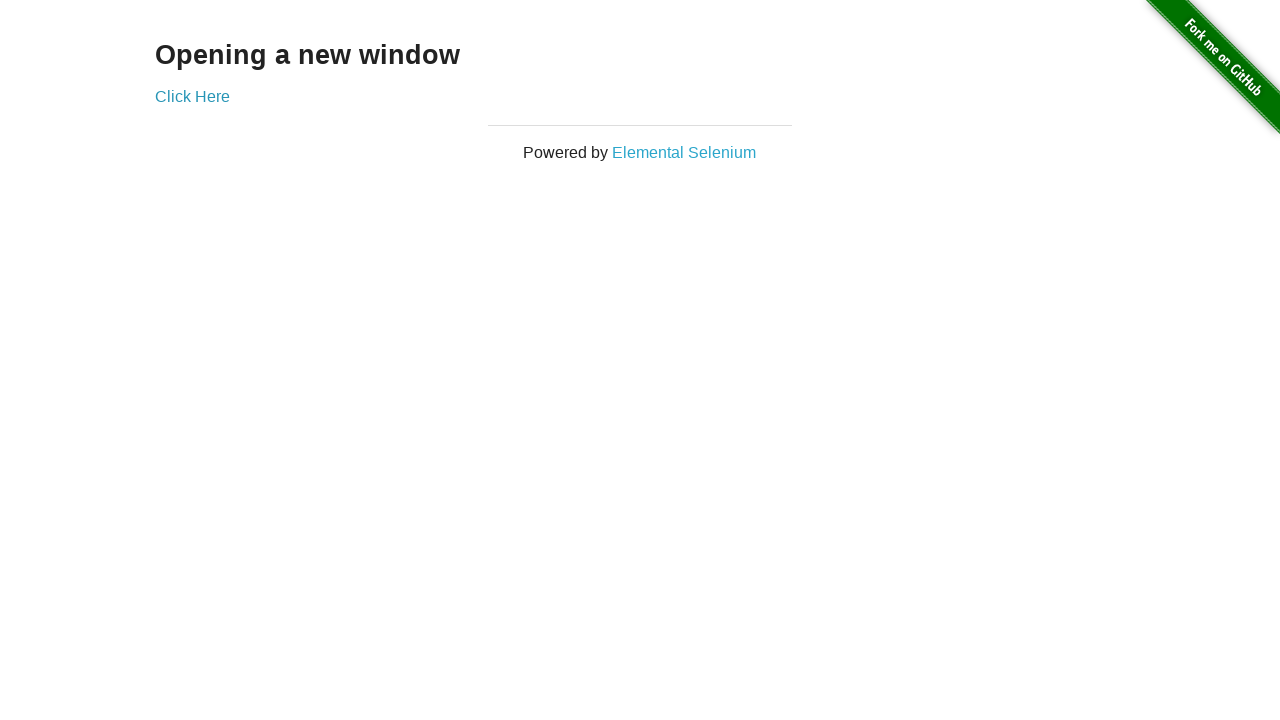

New page fully loaded
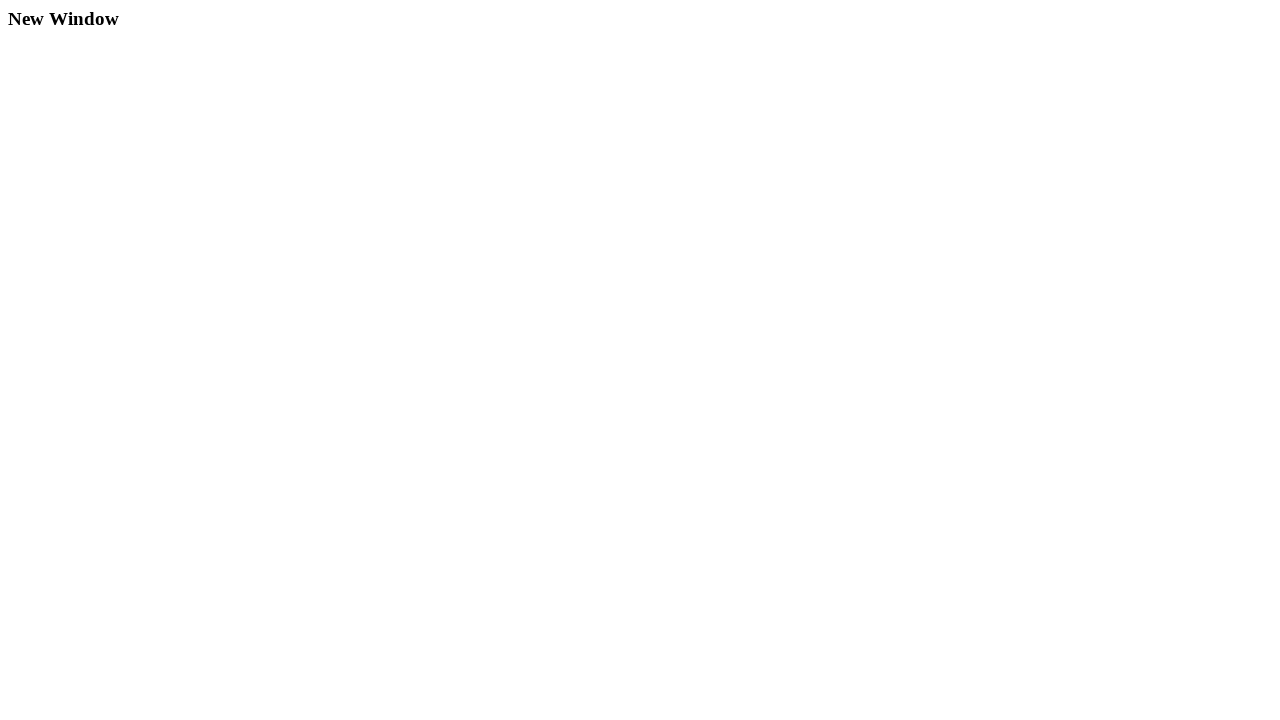

Retrieved new page title: 'New Window'
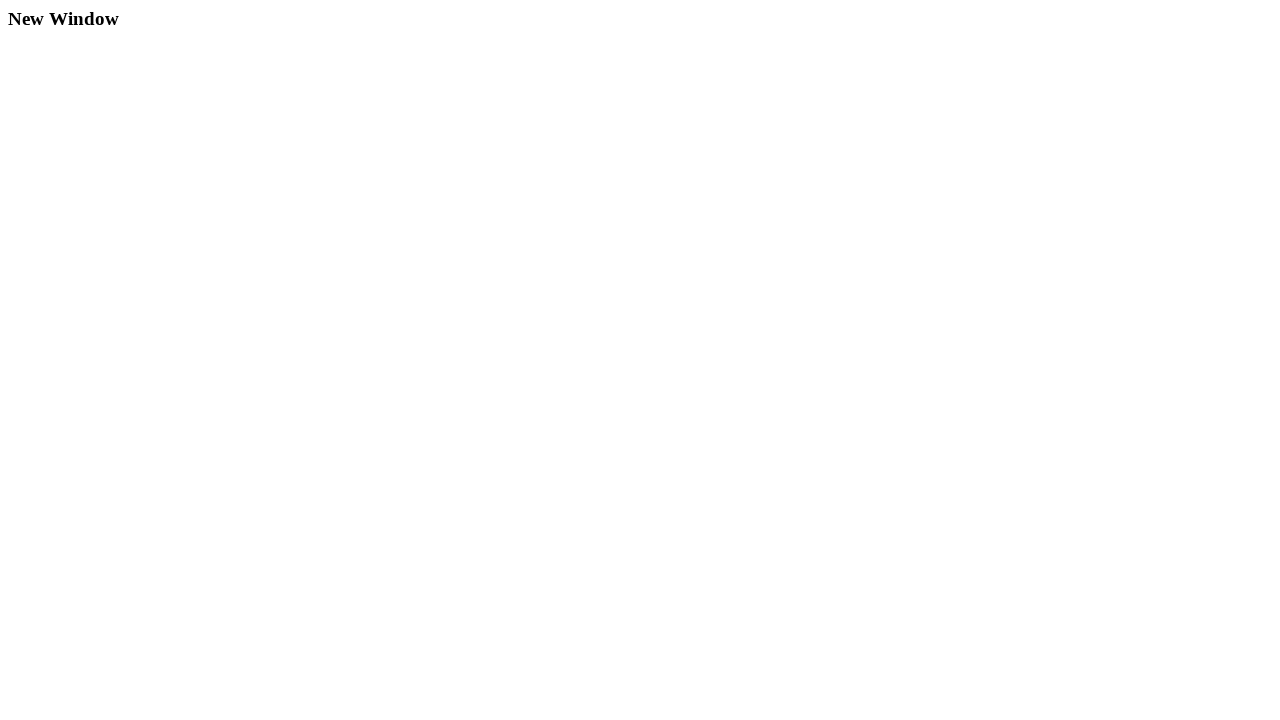

Verified new page title matches expected value 'New Window'
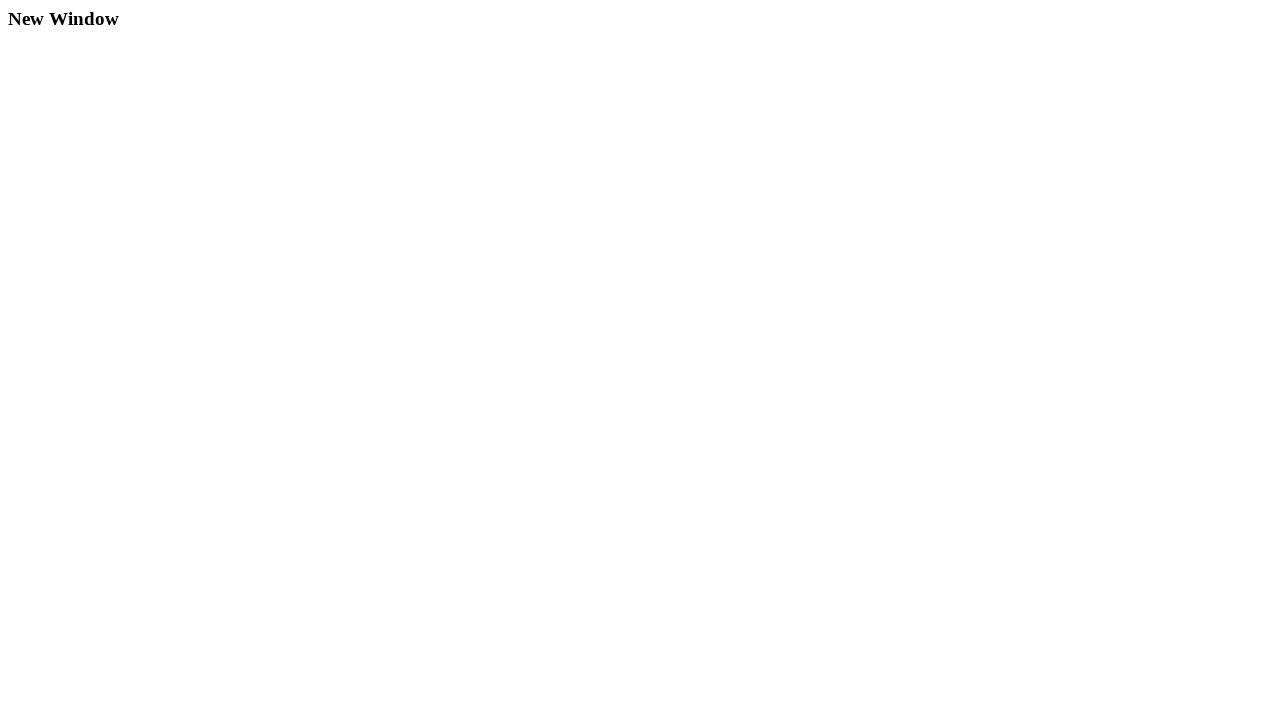

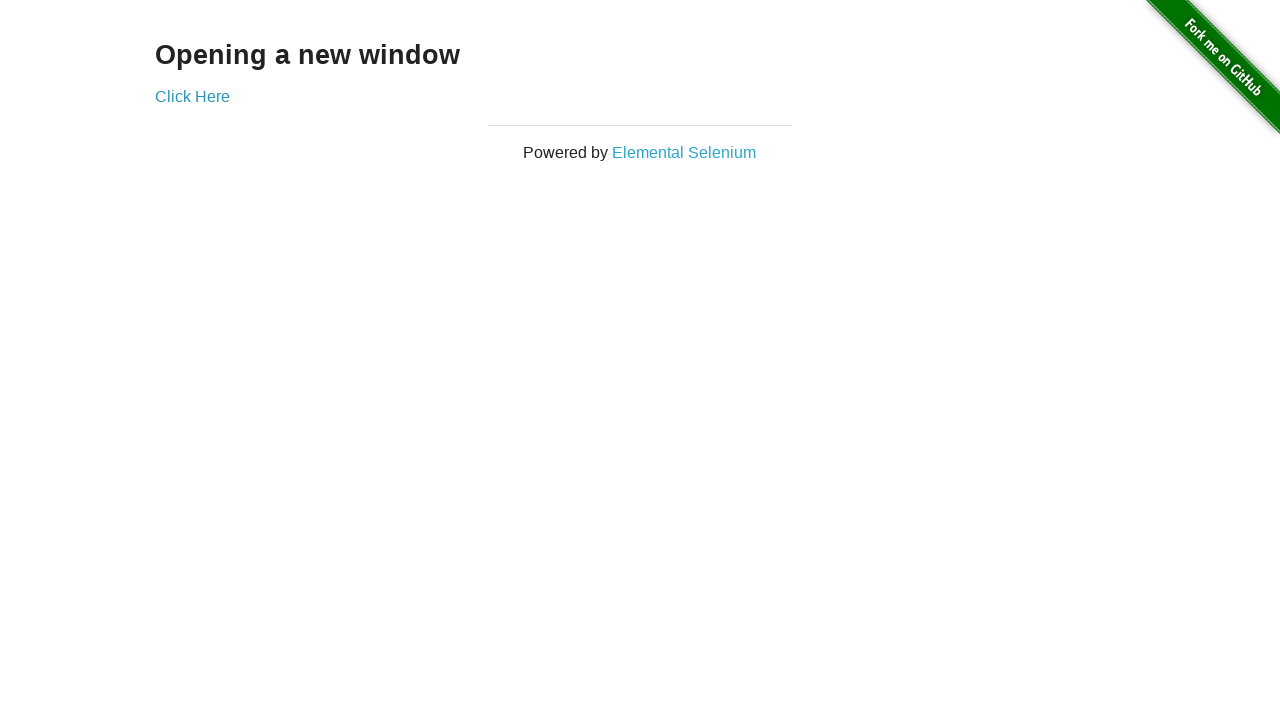